Navigates to Radio Button section and selects the Yes radio button option

Starting URL: https://demoqa.com/elements

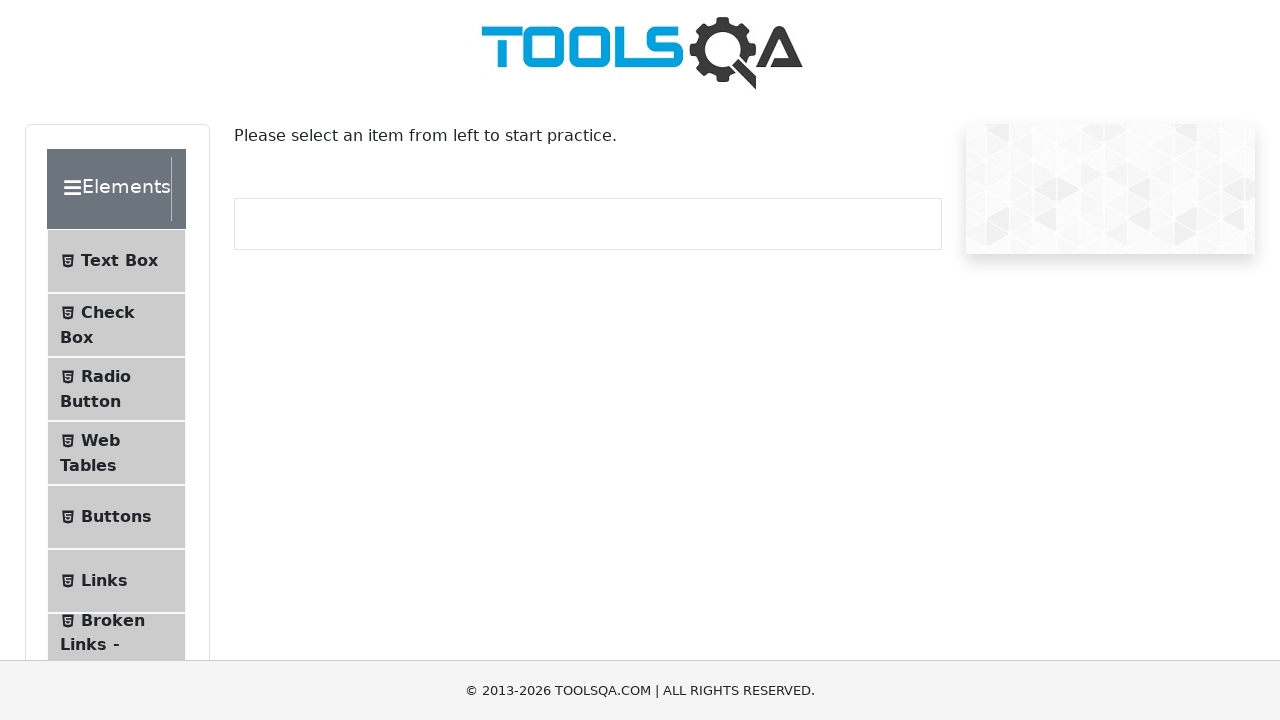

Navigated to https://demoqa.com/elements
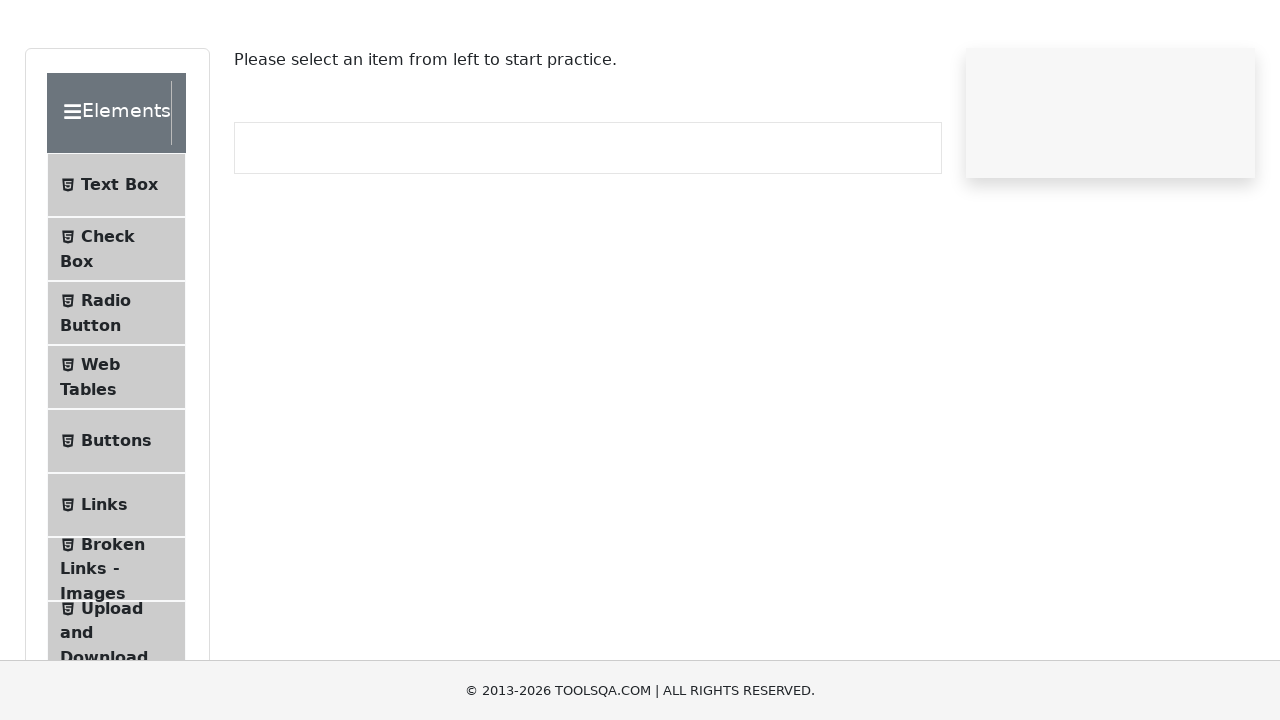

Clicked on Radio Button tab in sidebar at (106, 376) on xpath=//span[text()='Radio Button']
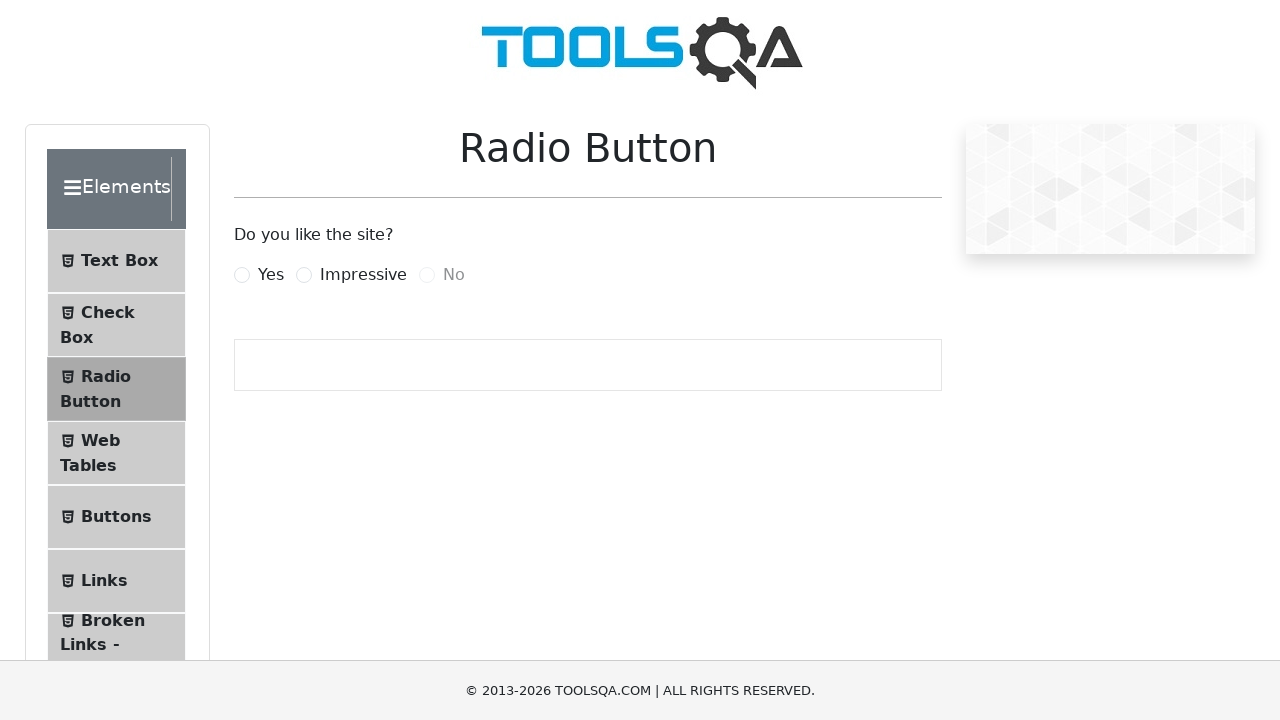

Selected the Yes radio button option at (271, 275) on label[for='yesRadio']
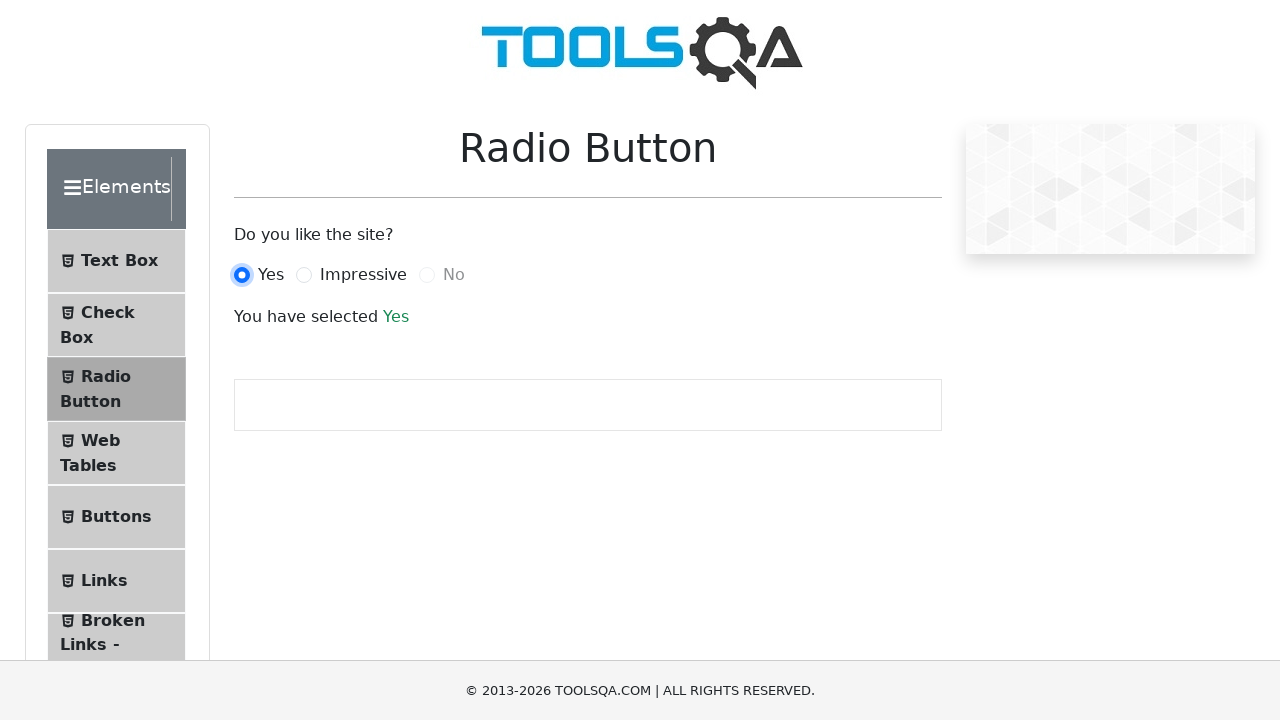

Result message appeared after selecting Yes radio button
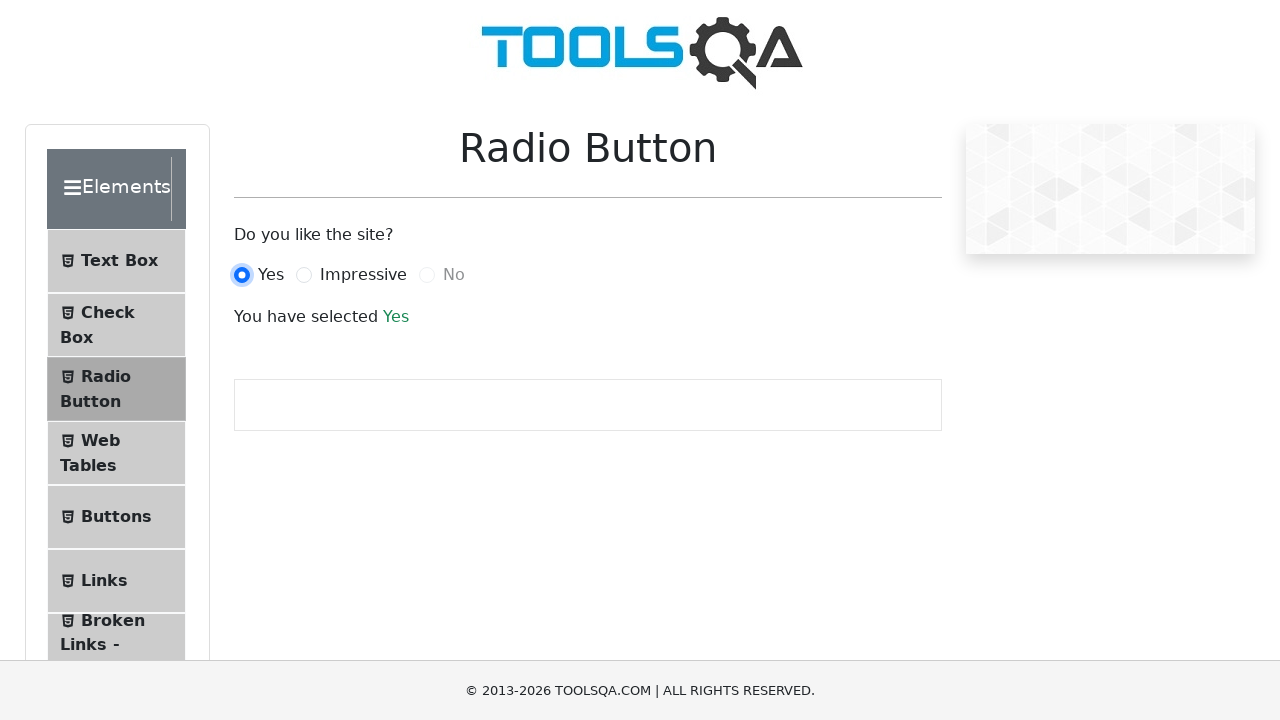

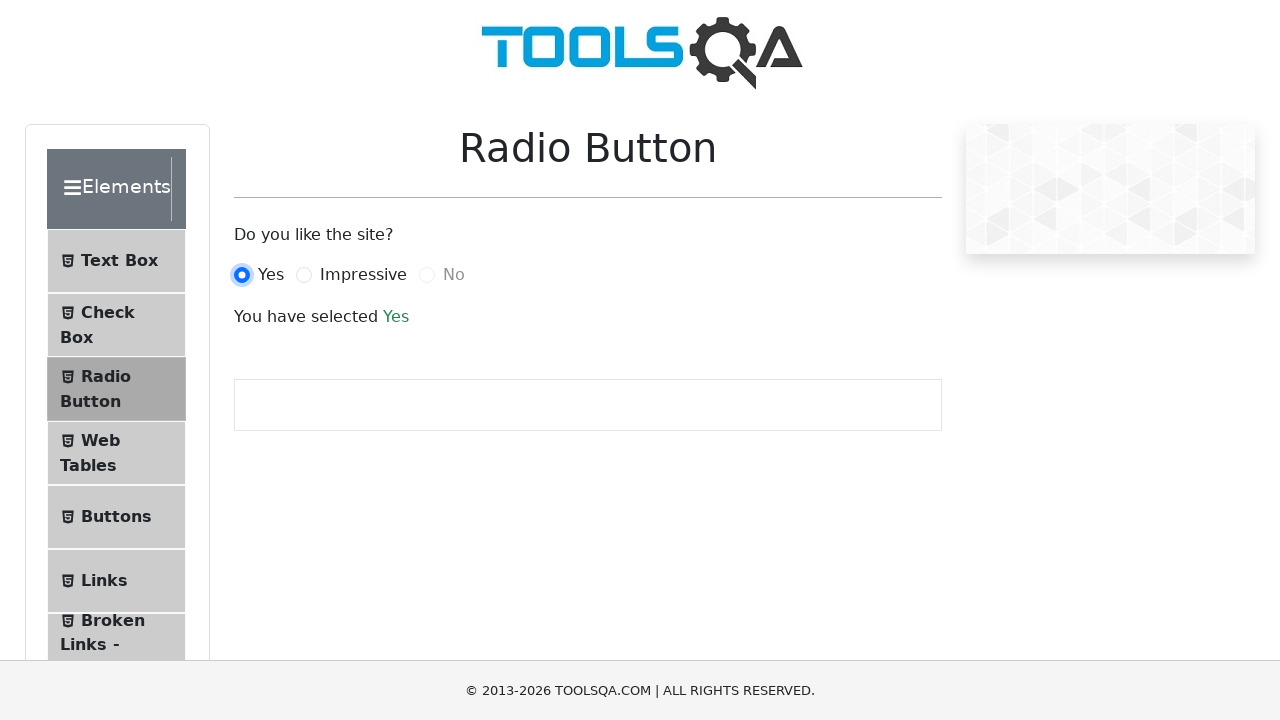